Tests an e-commerce grocery site by searching for products containing "ca", verifying product count, adding items to cart, and checking the brand logo text

Starting URL: https://rahulshettyacademy.com/seleniumPractise/#/

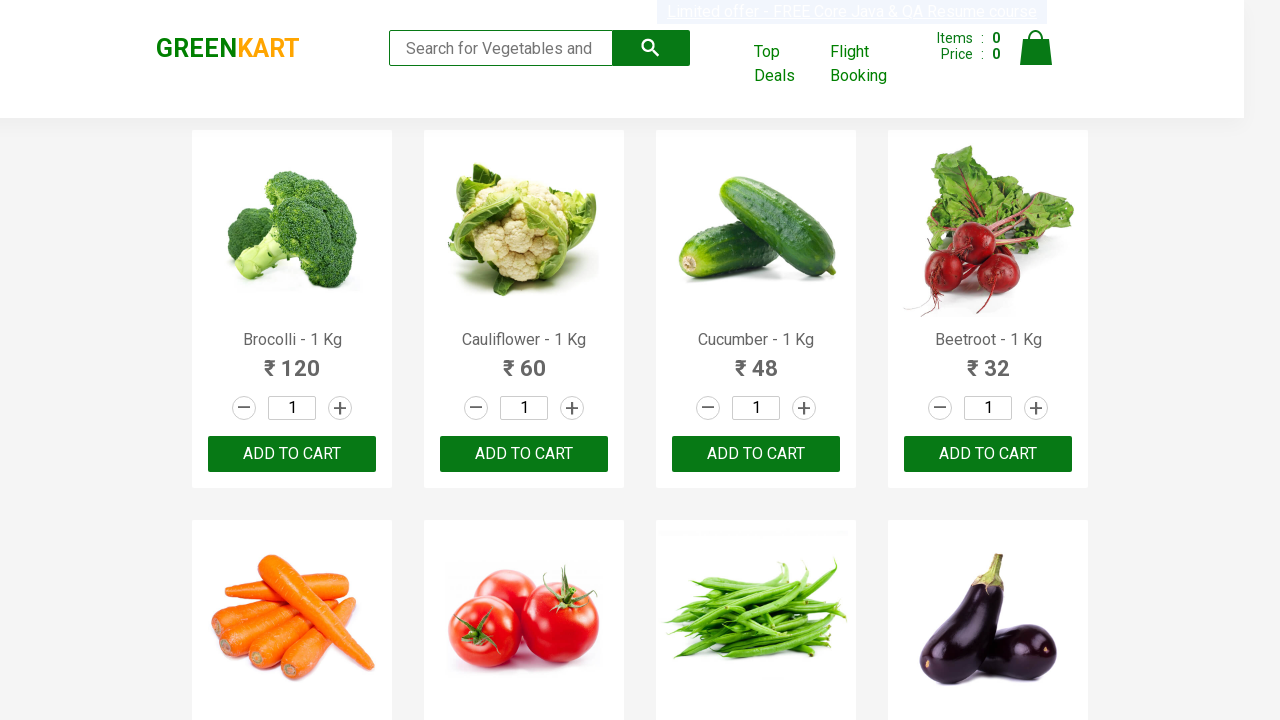

Filled search field with 'ca' to filter products on .search-keyword
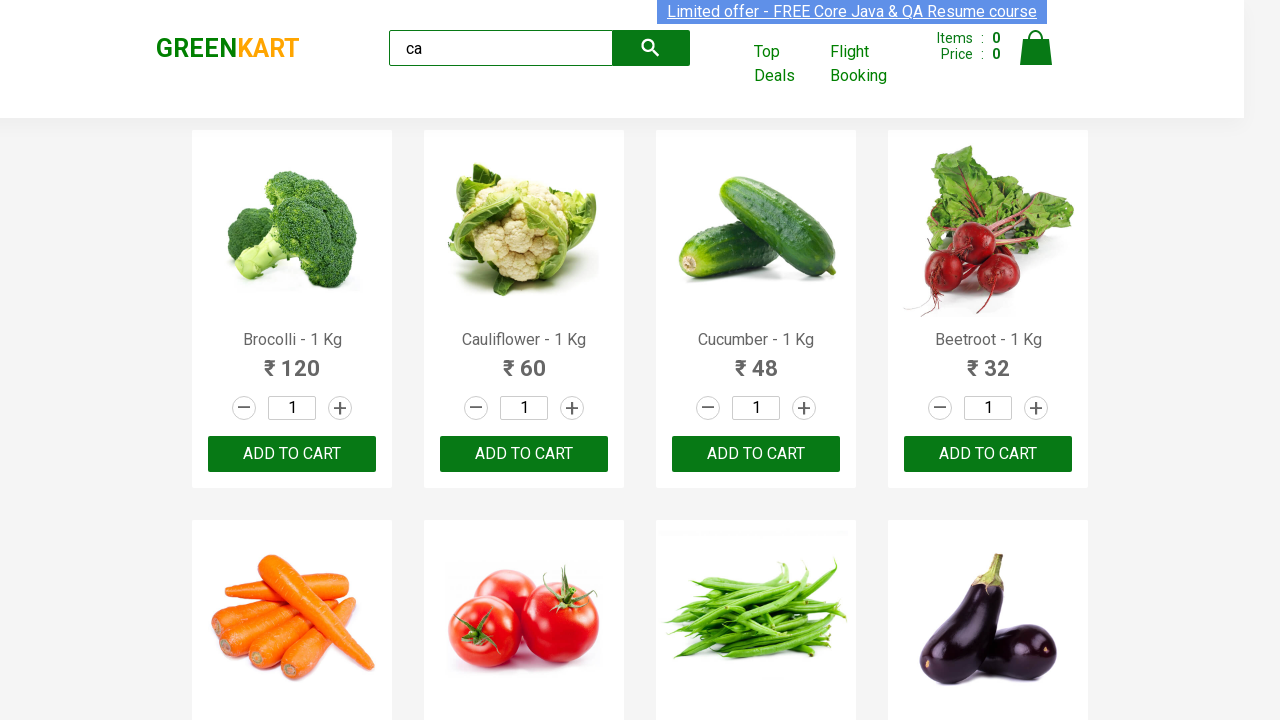

Waited 2 seconds for products to filter
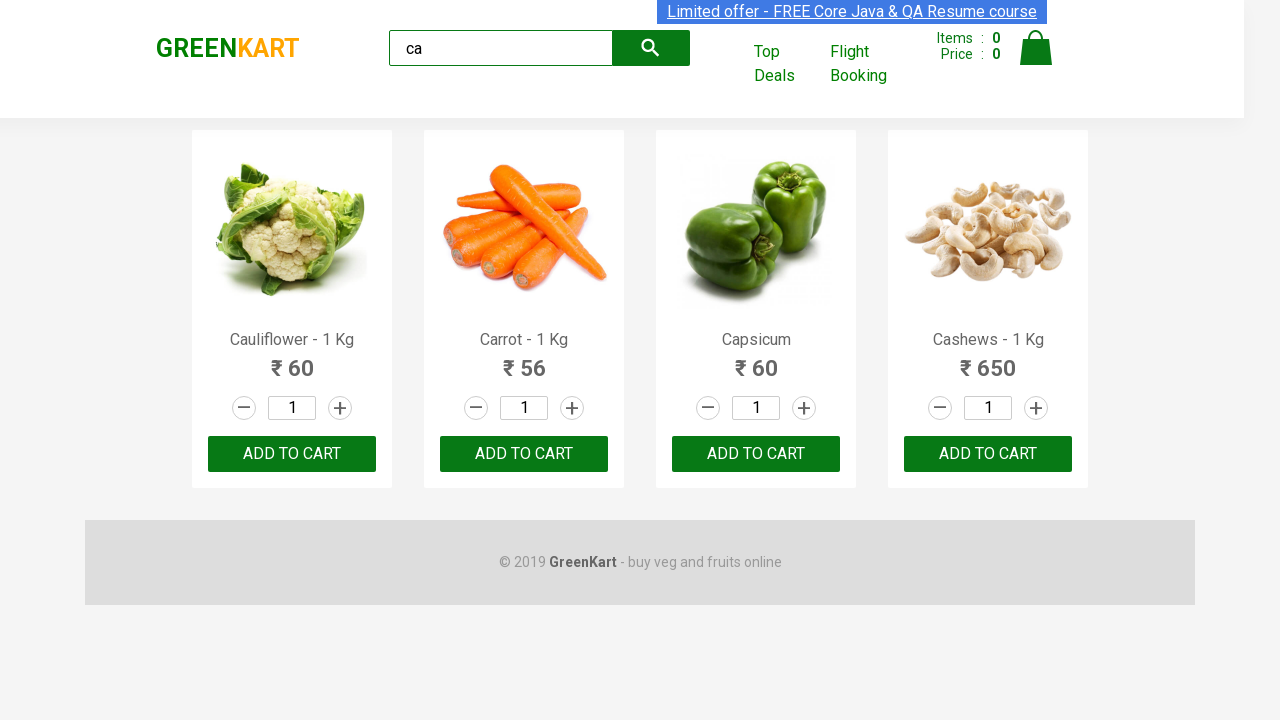

Verified visible products are displayed
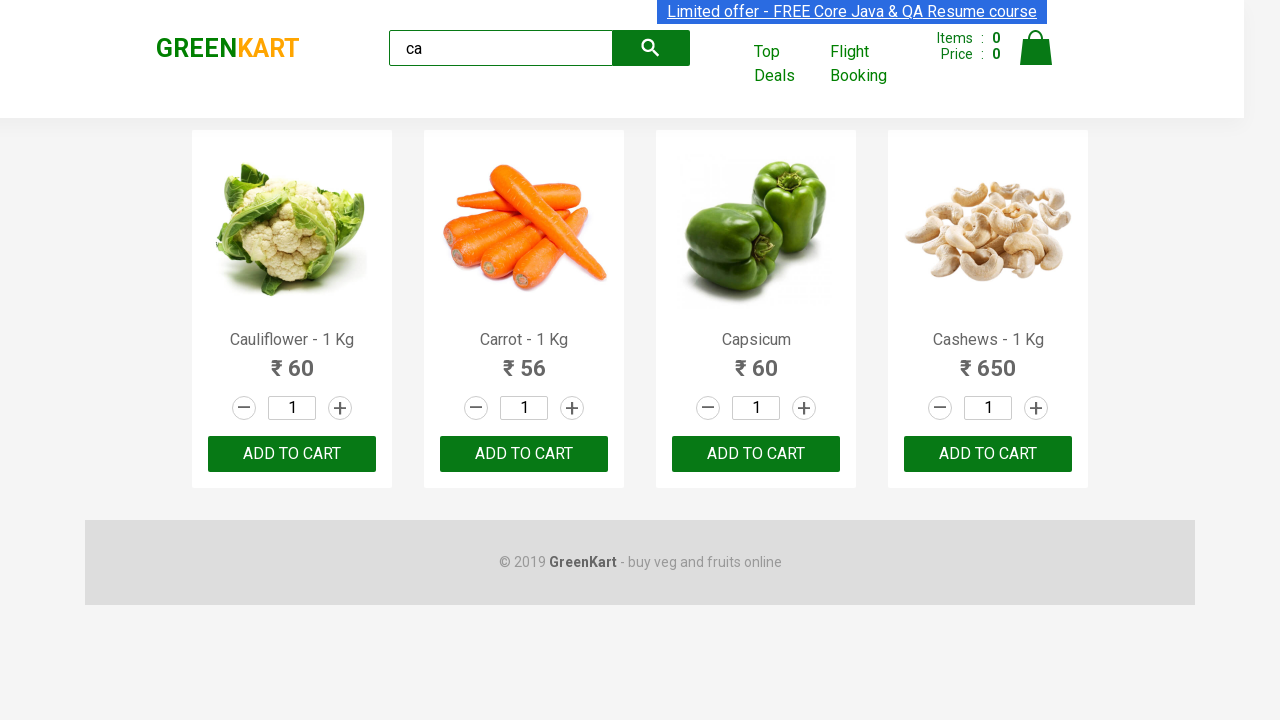

Clicked ADD TO CART button on the third product at (756, 454) on .products .product >> nth=2 >> text=ADD TO CART
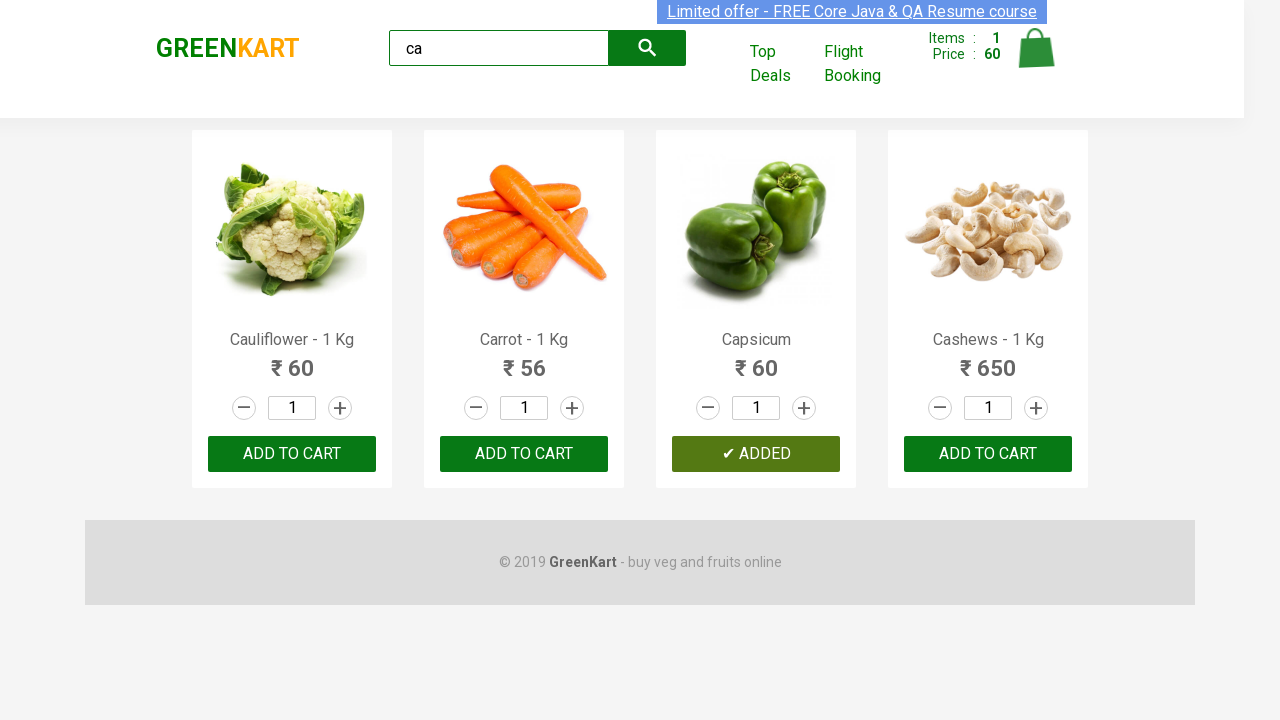

Found and clicked ADD TO CART for Cashews product at index 3 at (988, 454) on .products .product >> nth=3 >> button
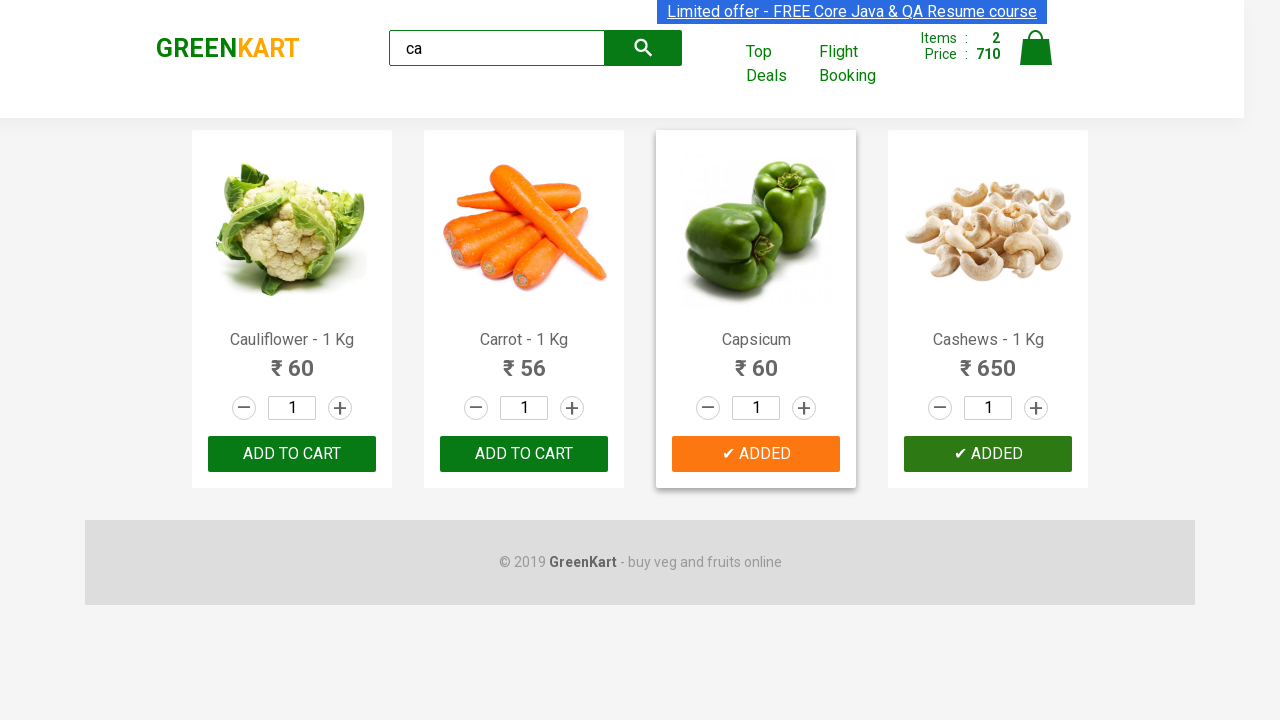

Verified brand logo text is 'GREENKART'
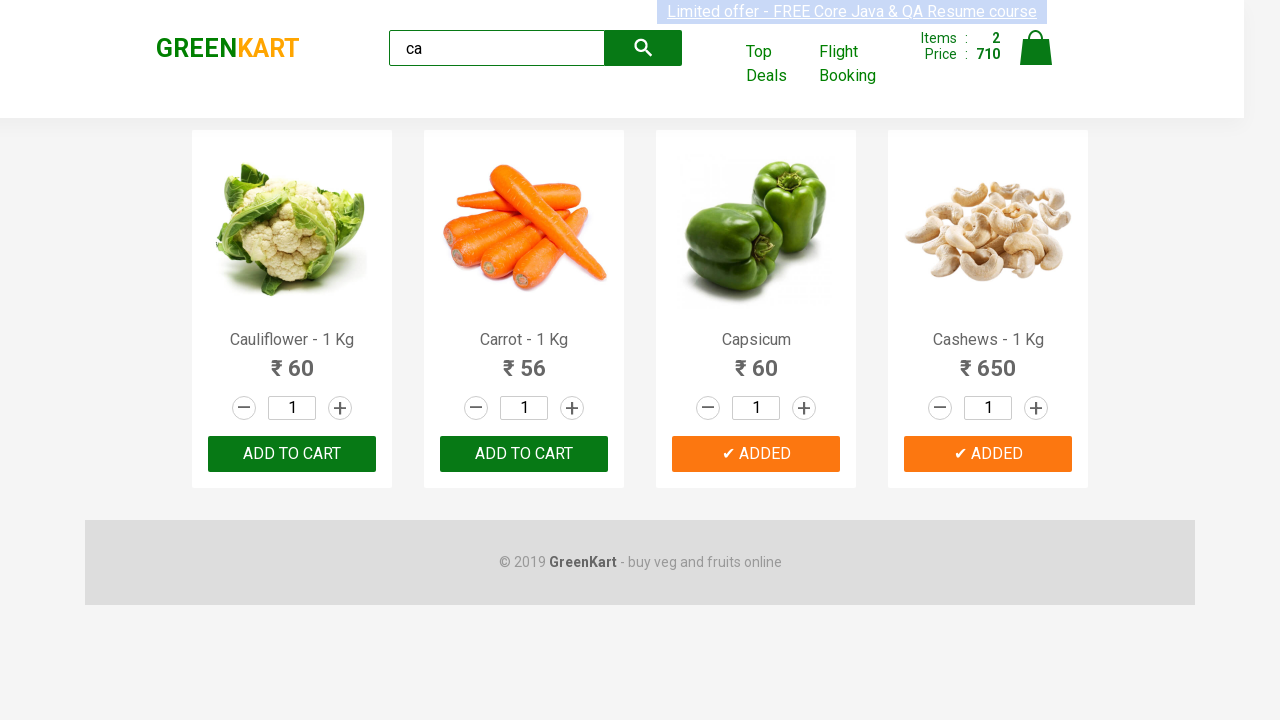

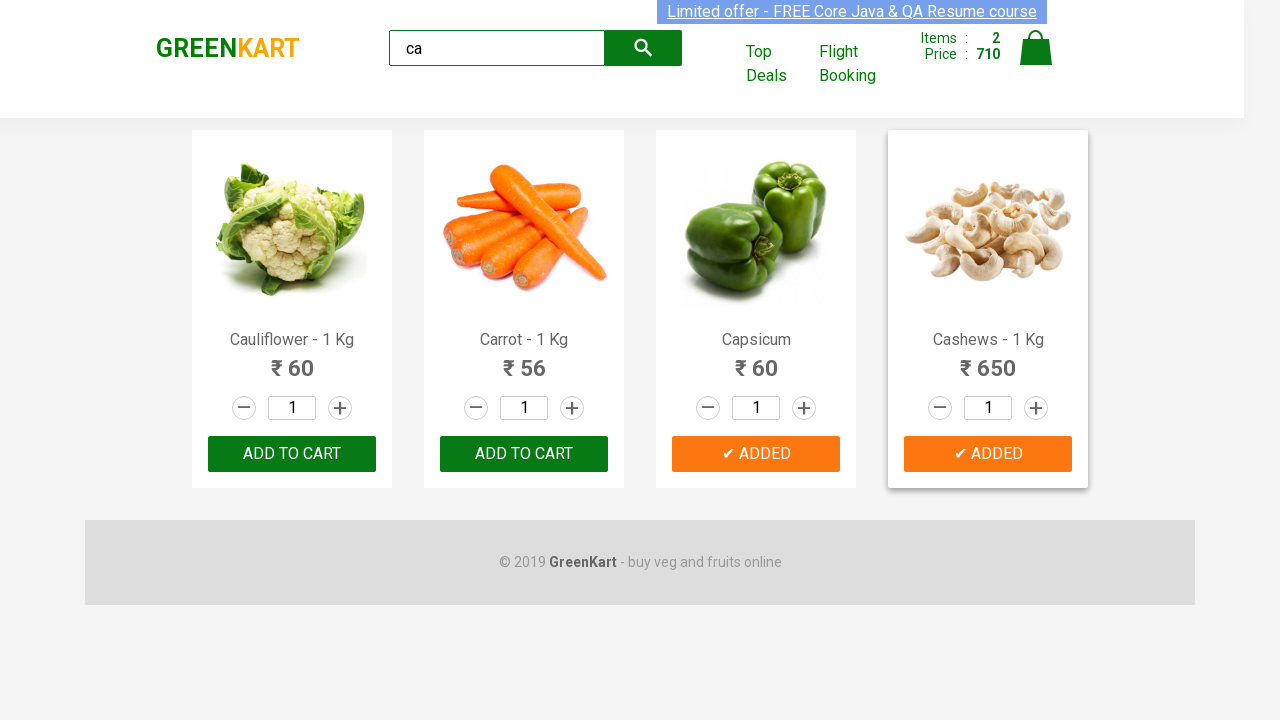